Tests form filling functionality by entering first name, last name, and selecting gender radio buttons

Starting URL: https://sauravsarkar-codersarcade.github.io/ca_automationpractice.com/

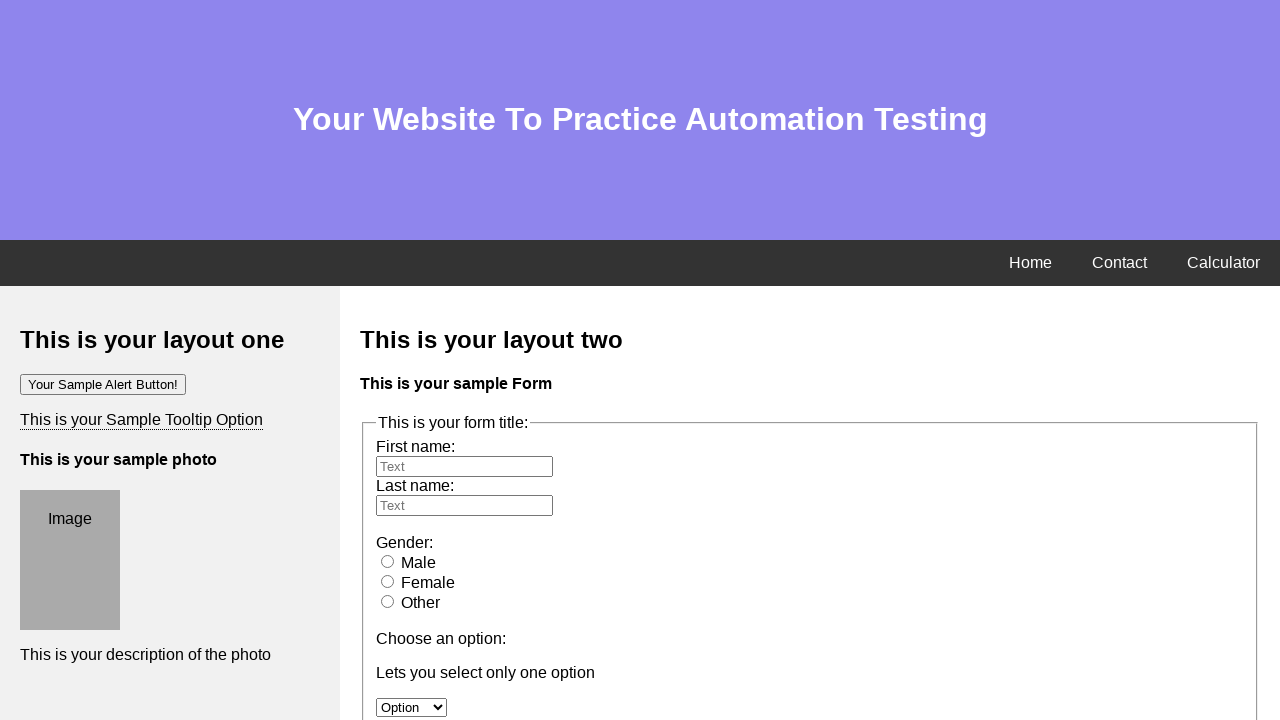

Navigated to automation practice form page
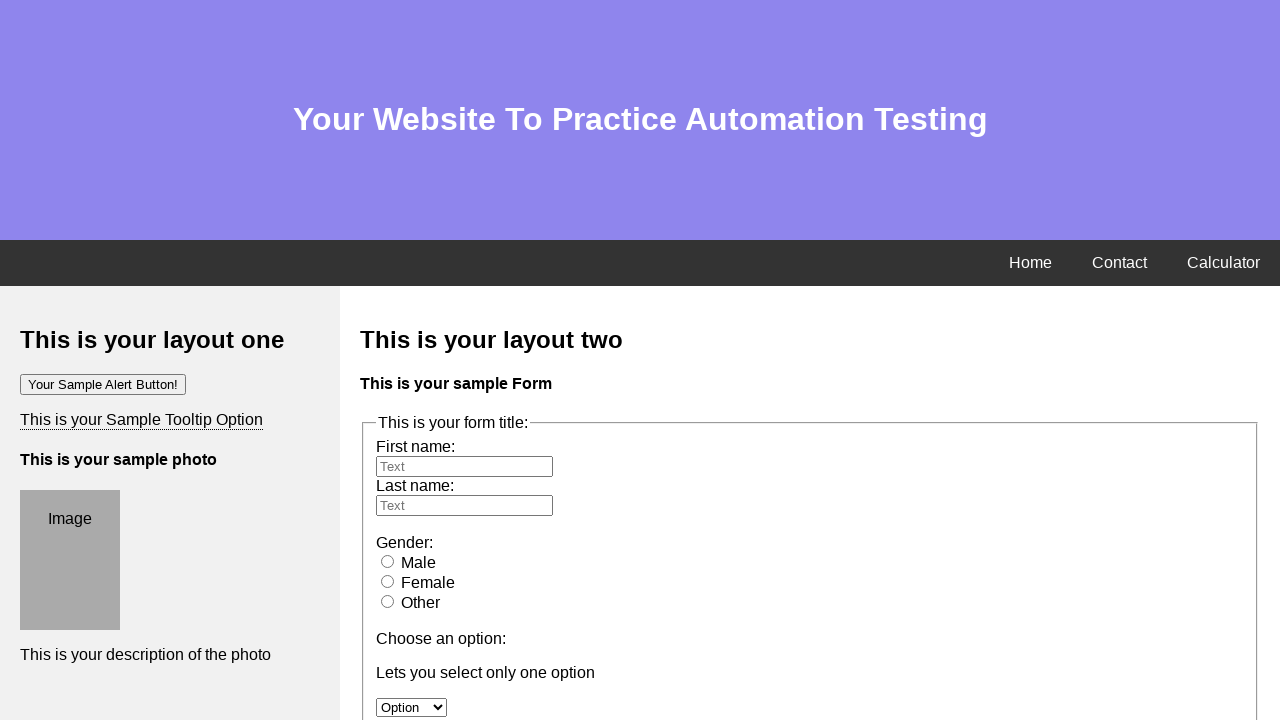

Filled first name field with 'Hilal' on input[name='fname']
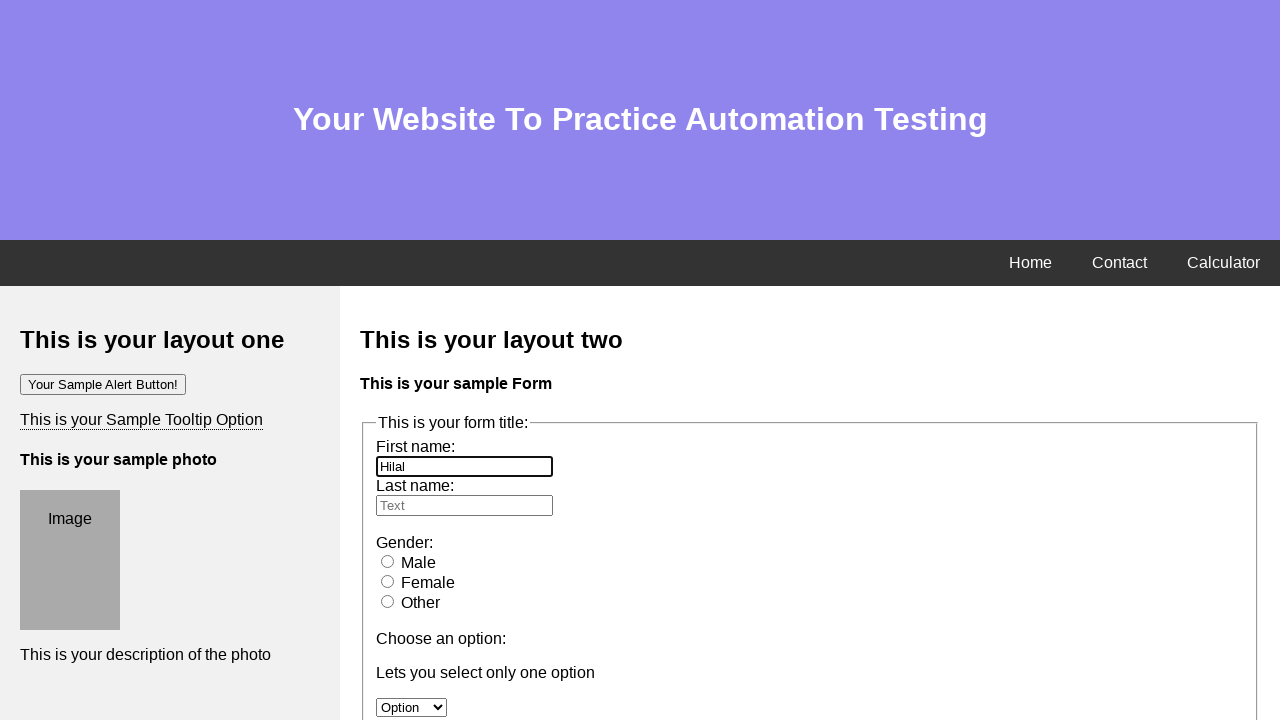

Filled last name field with 'Solmaz' on input[name='lname']
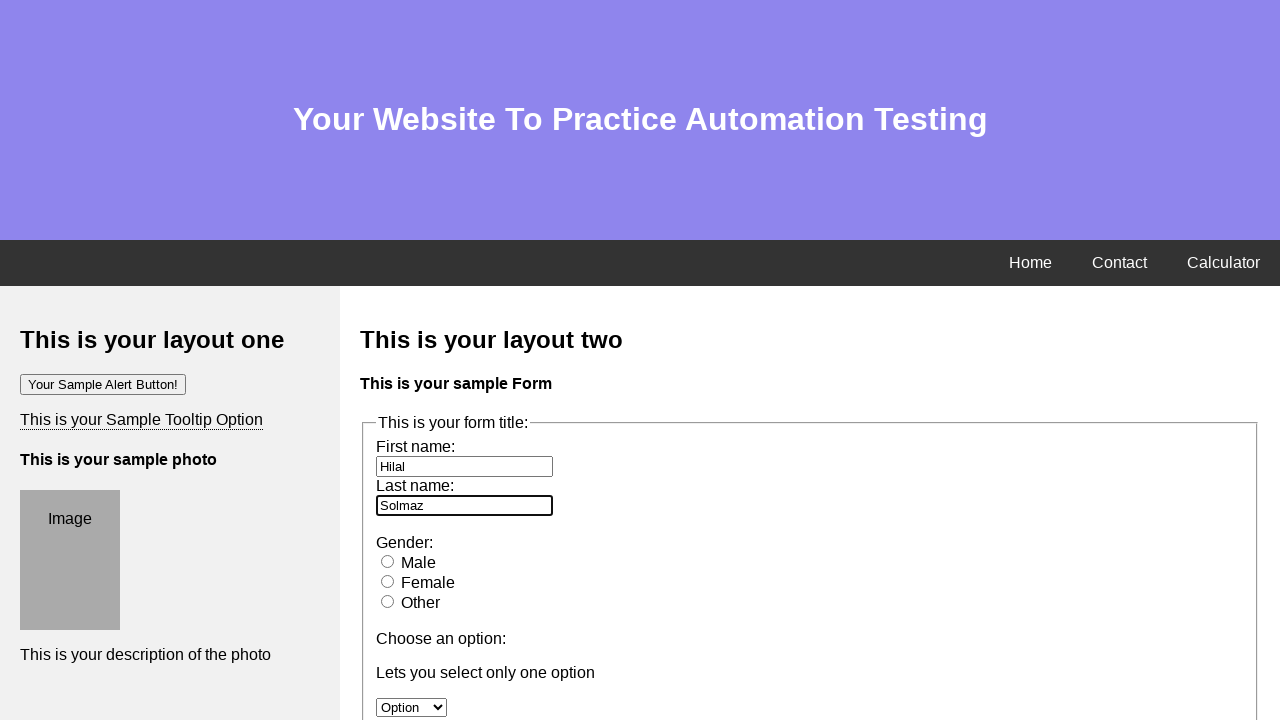

Selected female gender radio button at (388, 581) on input[type='radio'][value='female']
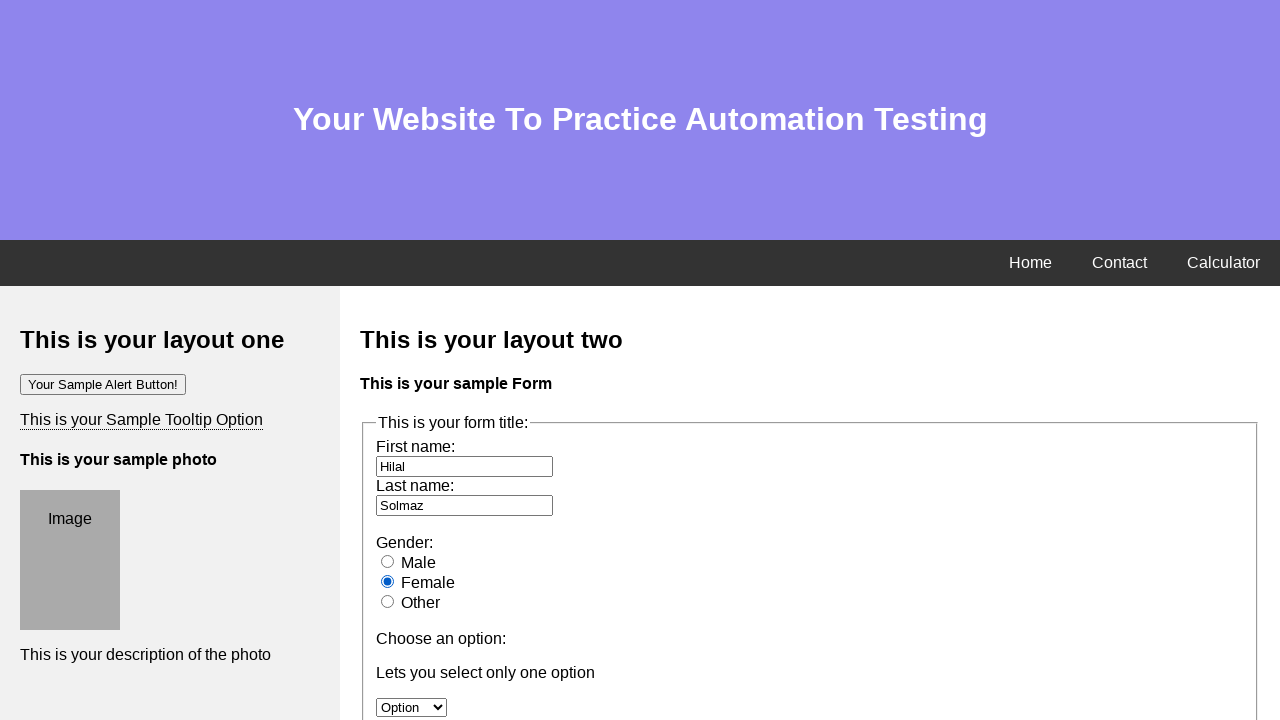

Selected other gender radio button at (388, 601) on input[type='radio'][value='other']
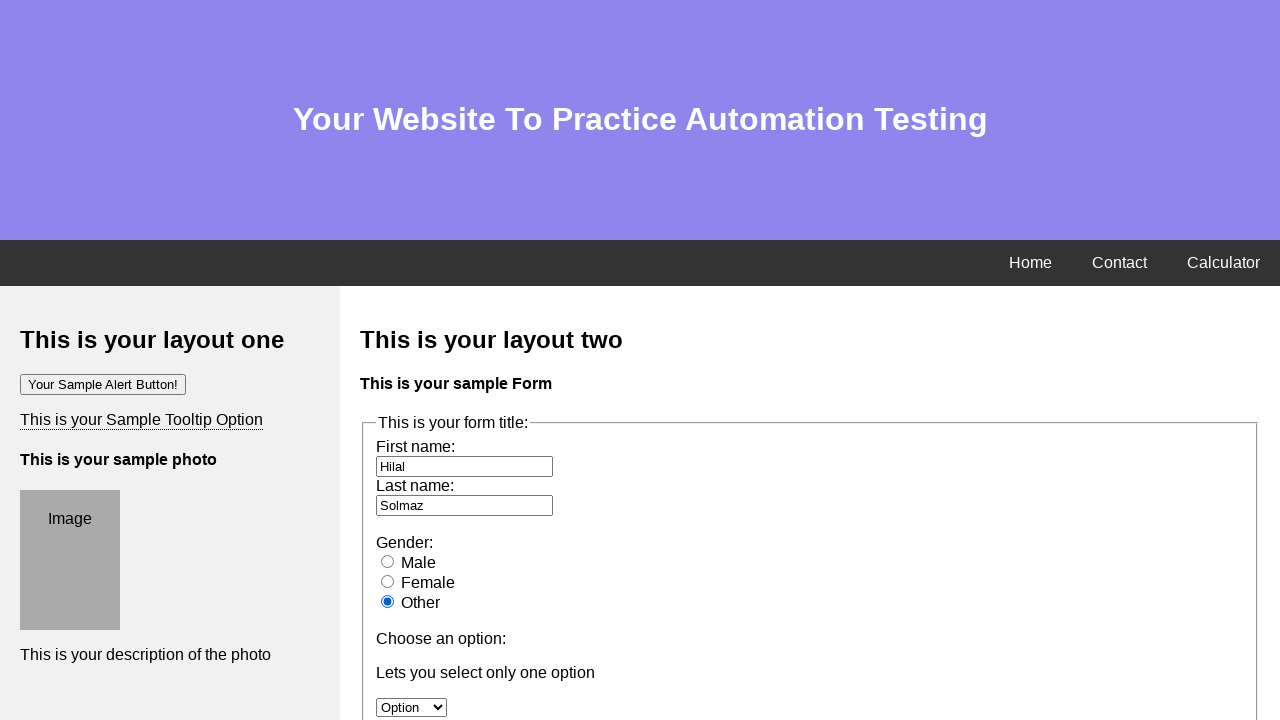

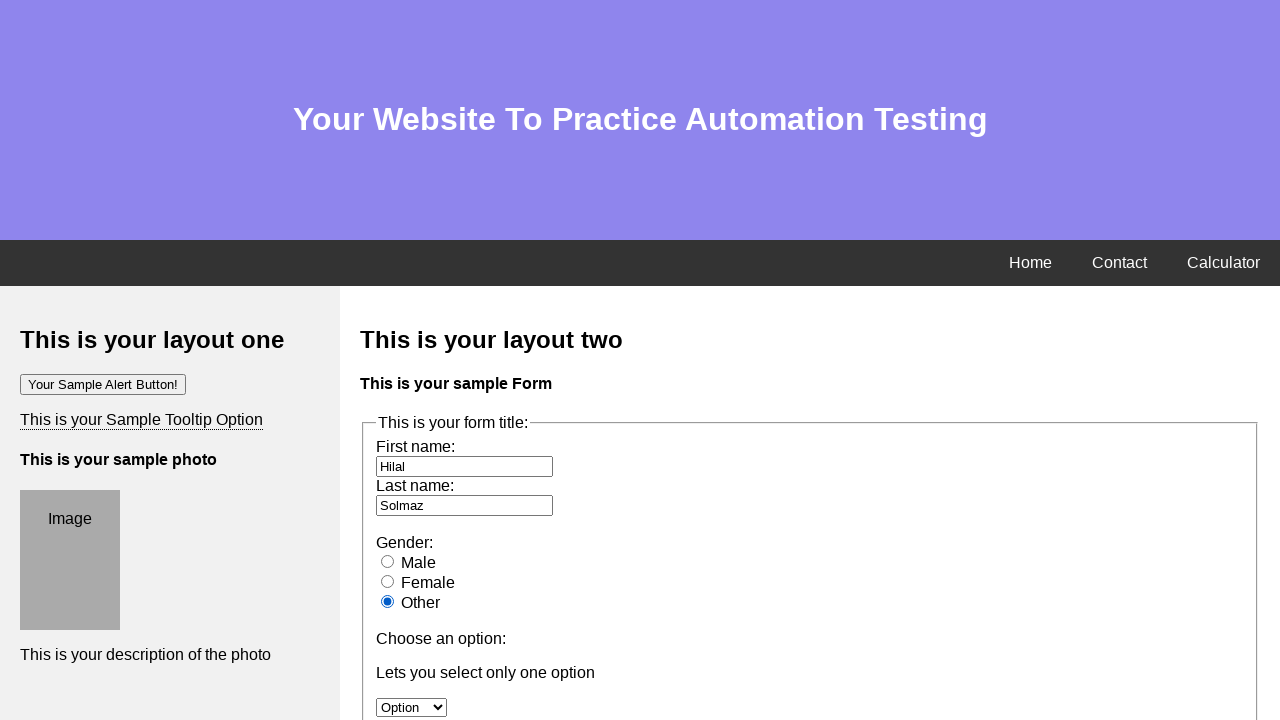